Navigates to ibon entertainment ticket page and extracts carousel URLs by simulating clicks on carousel items and intercepting navigation attempts

Starting URL: https://ticket.ibon.com.tw/Index/entertainment

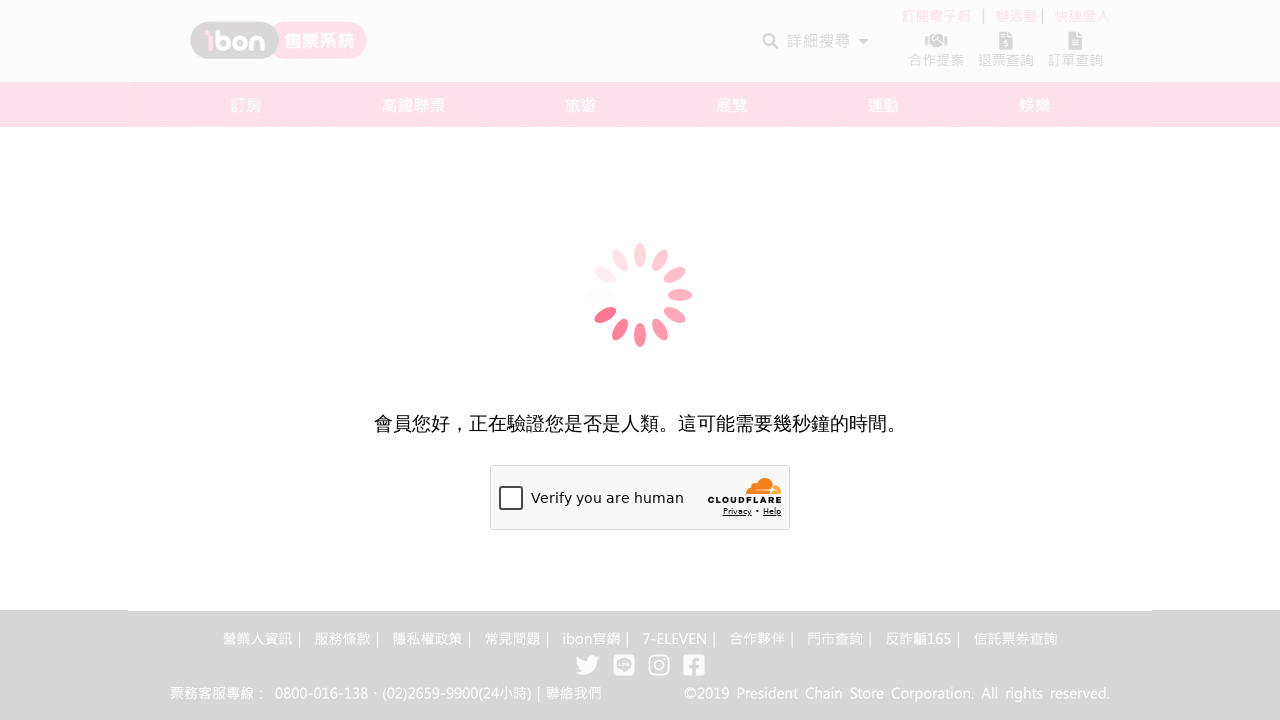

Waited for page to reach networkidle load state
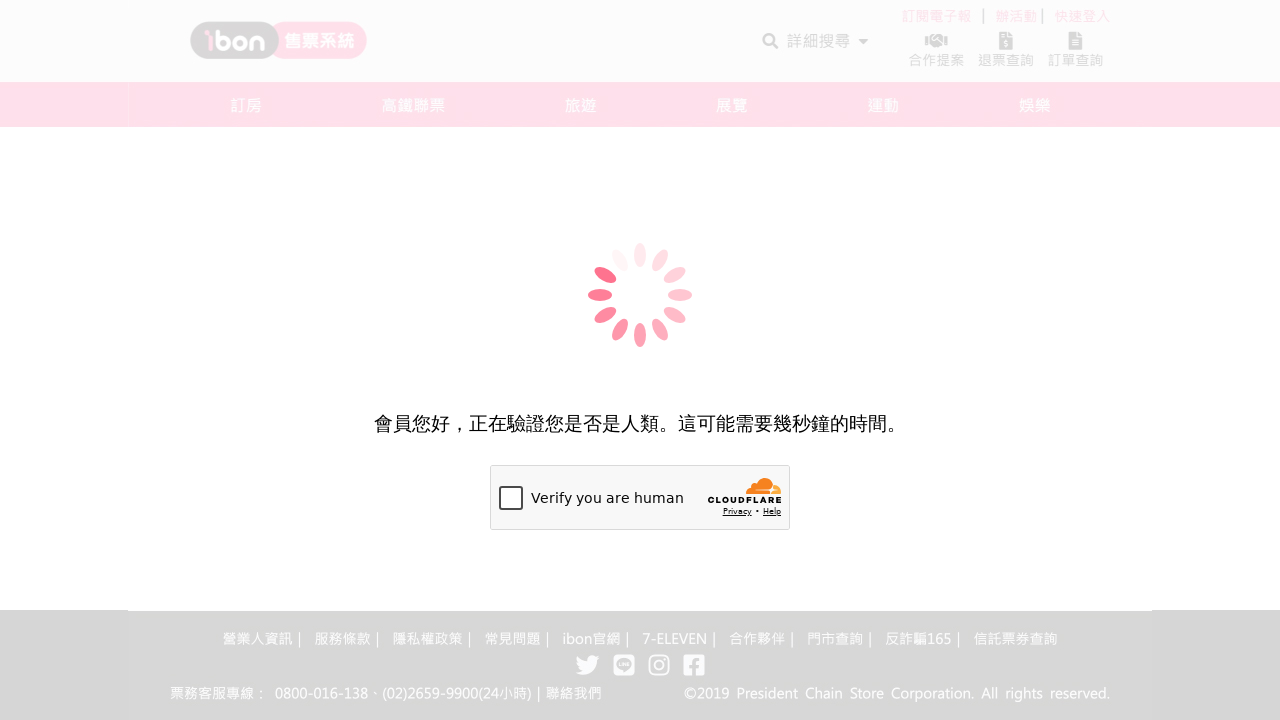

Executed JavaScript to intercept navigation and simulate carousel item clicks
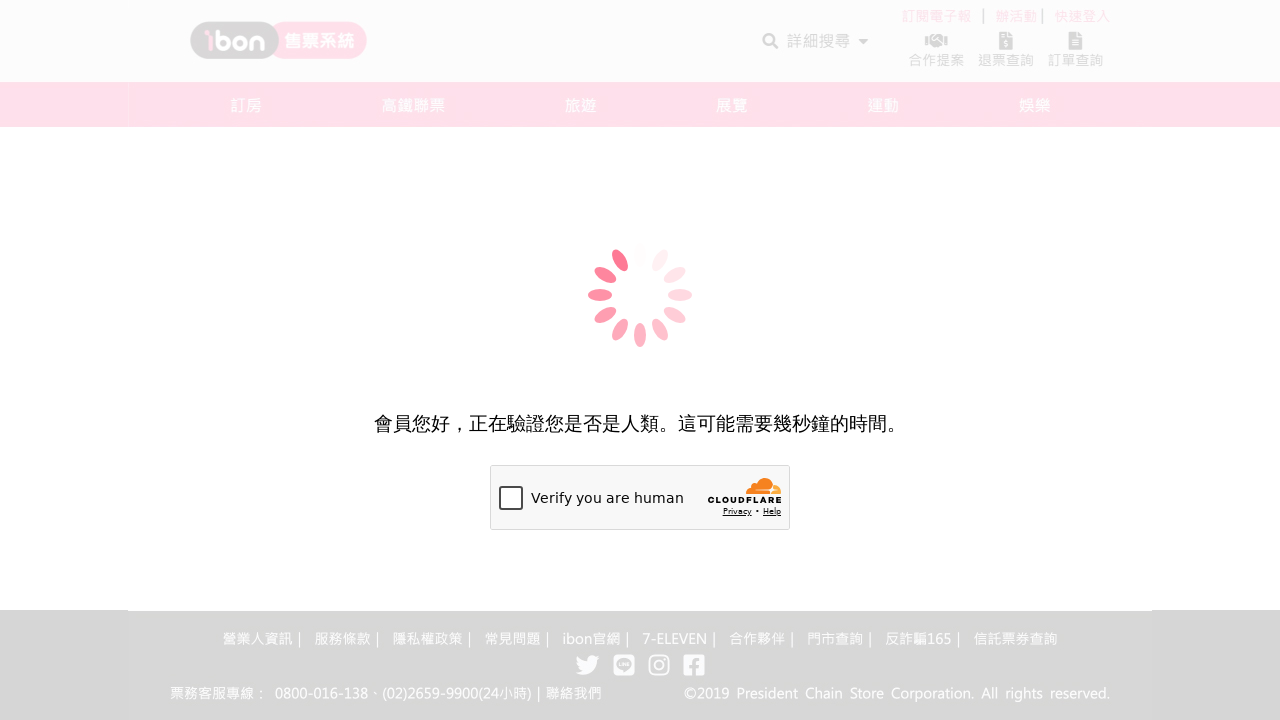

Filtered carousel URLs to activity detail pages, found 0 URLs
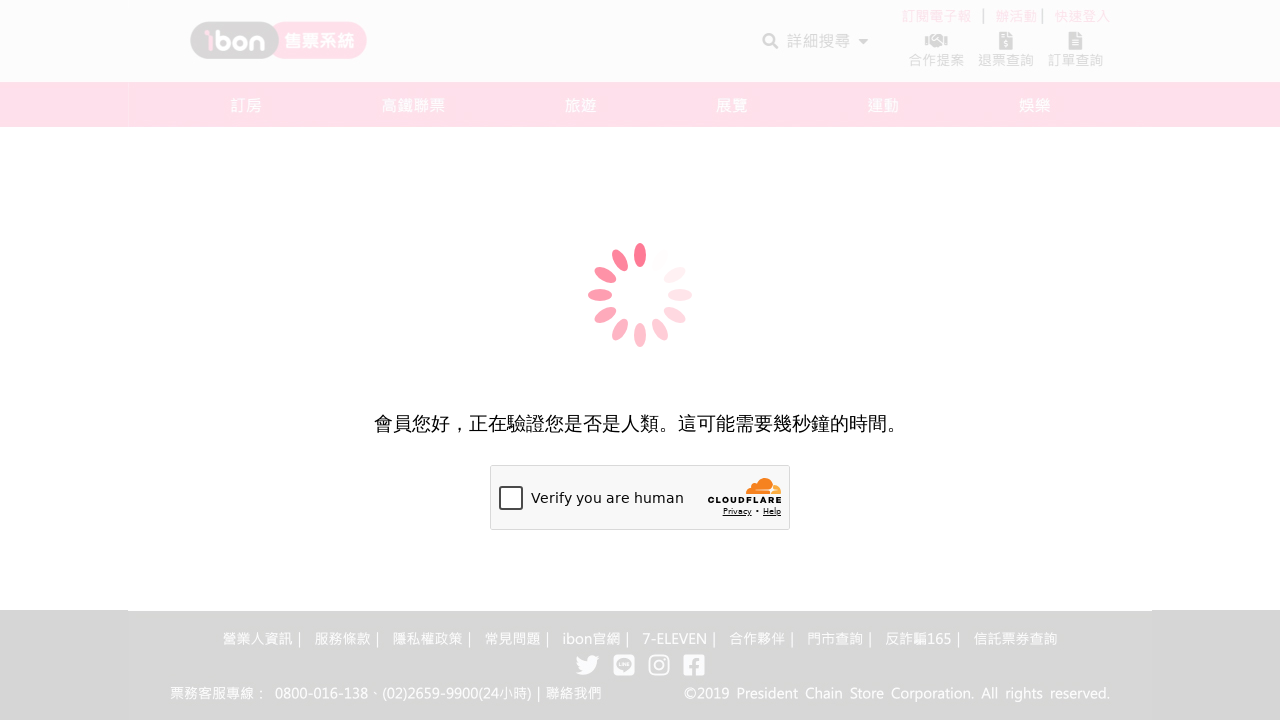

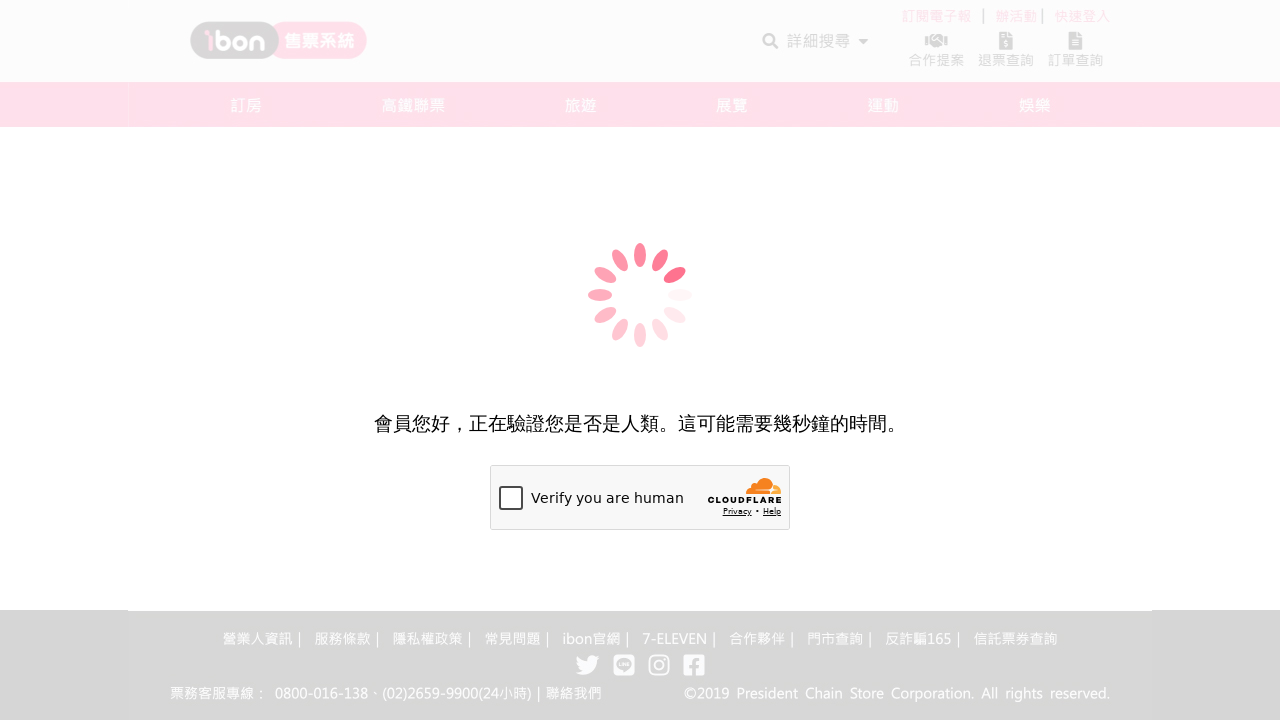